Tests opting out of A/B tests by adding the opt-out cookie before navigating to the A/B test page

Starting URL: http://the-internet.herokuapp.com

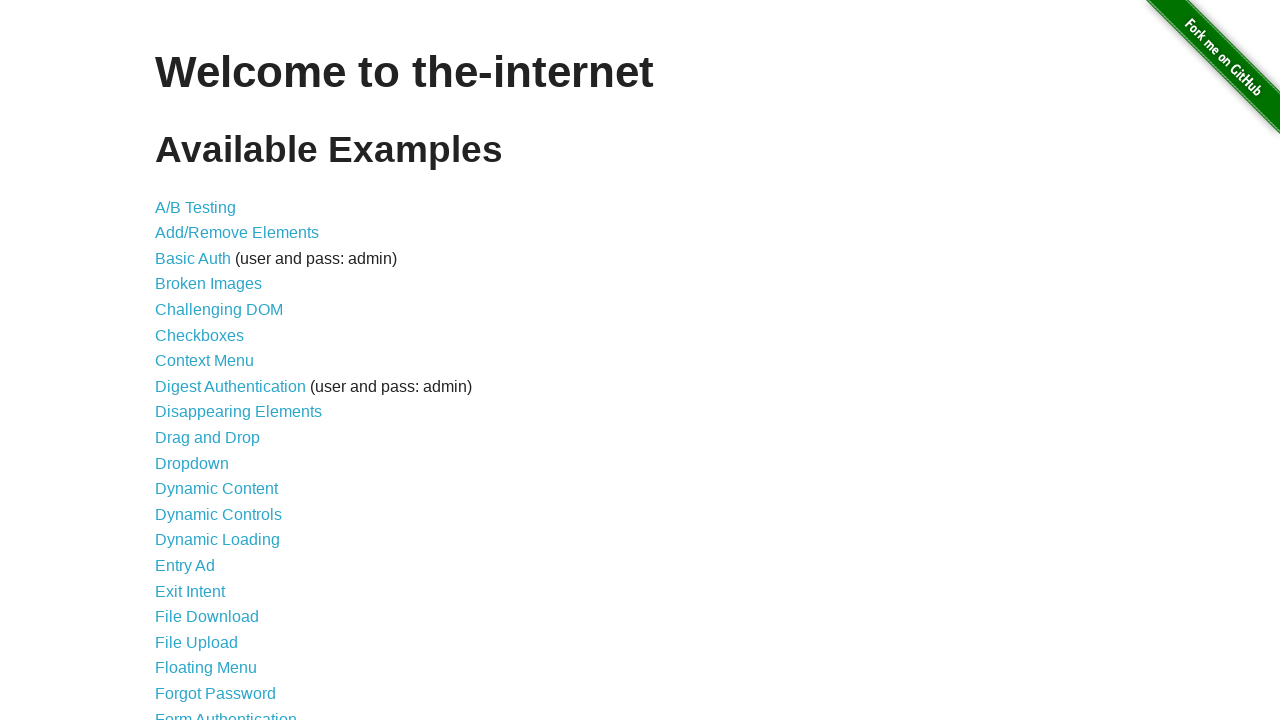

Added optimizelyOptOut cookie to opt out of A/B tests
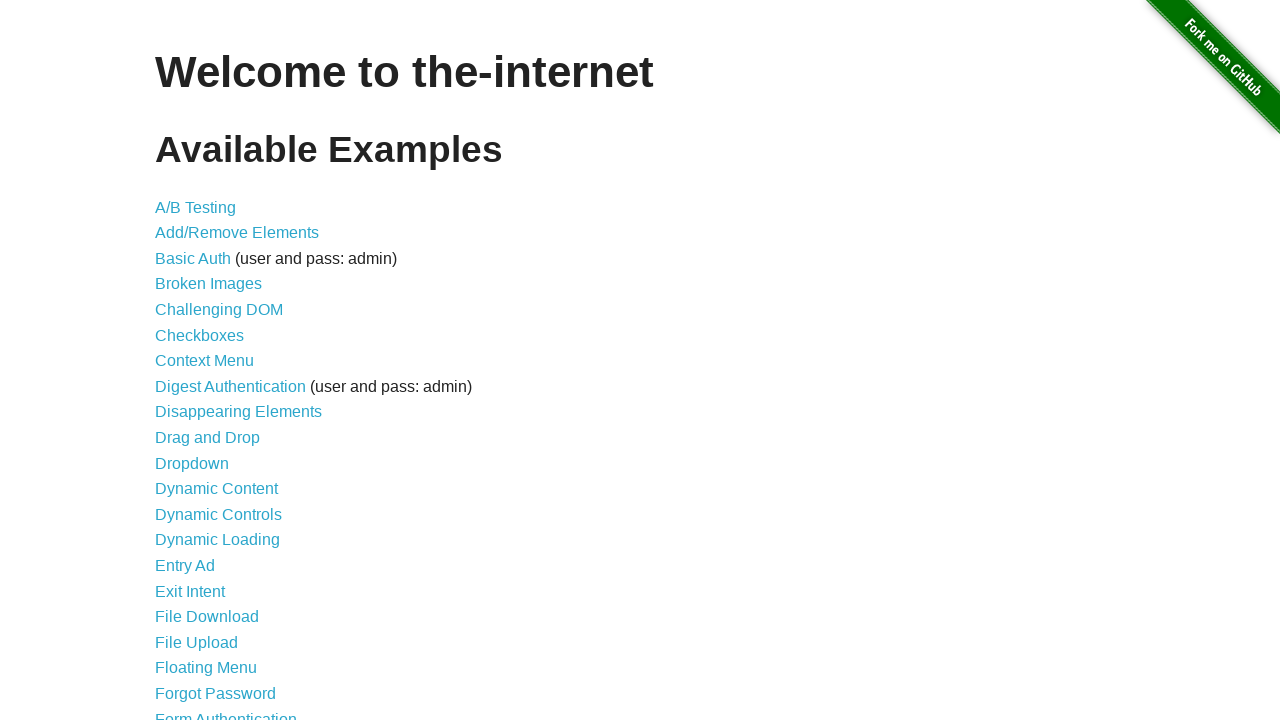

Navigated to A/B test page
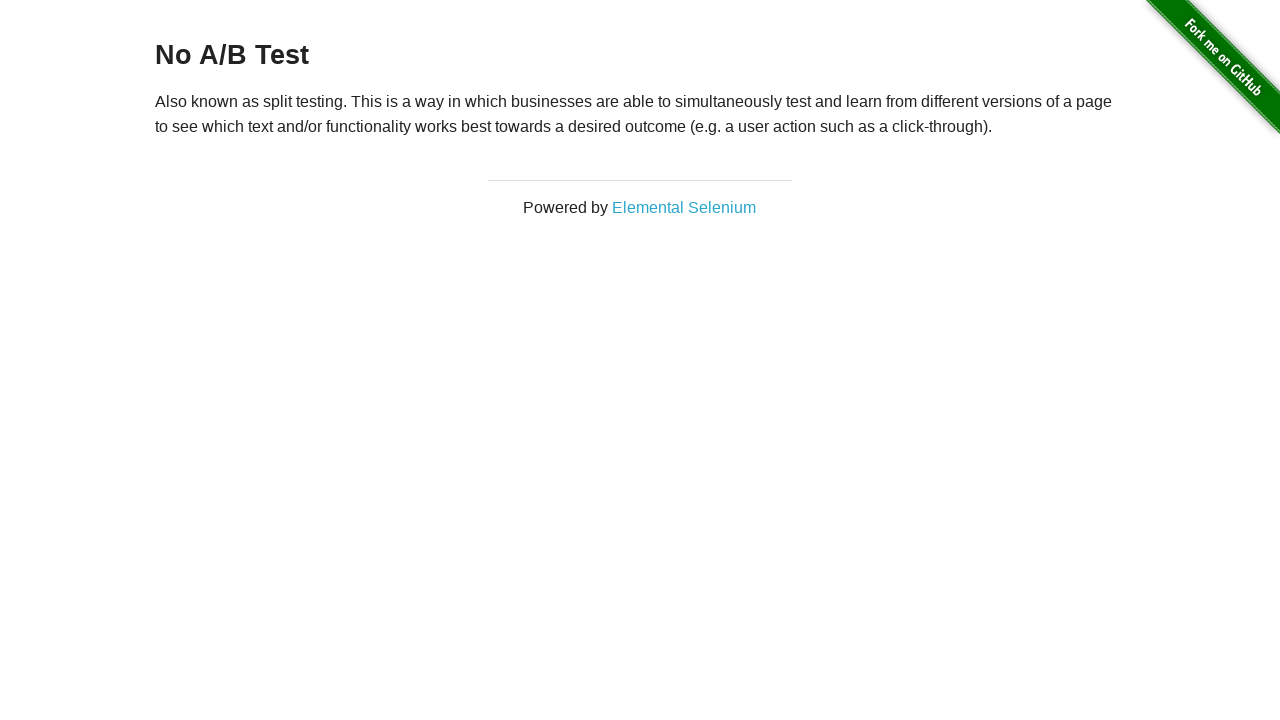

Retrieved heading text from A/B test page
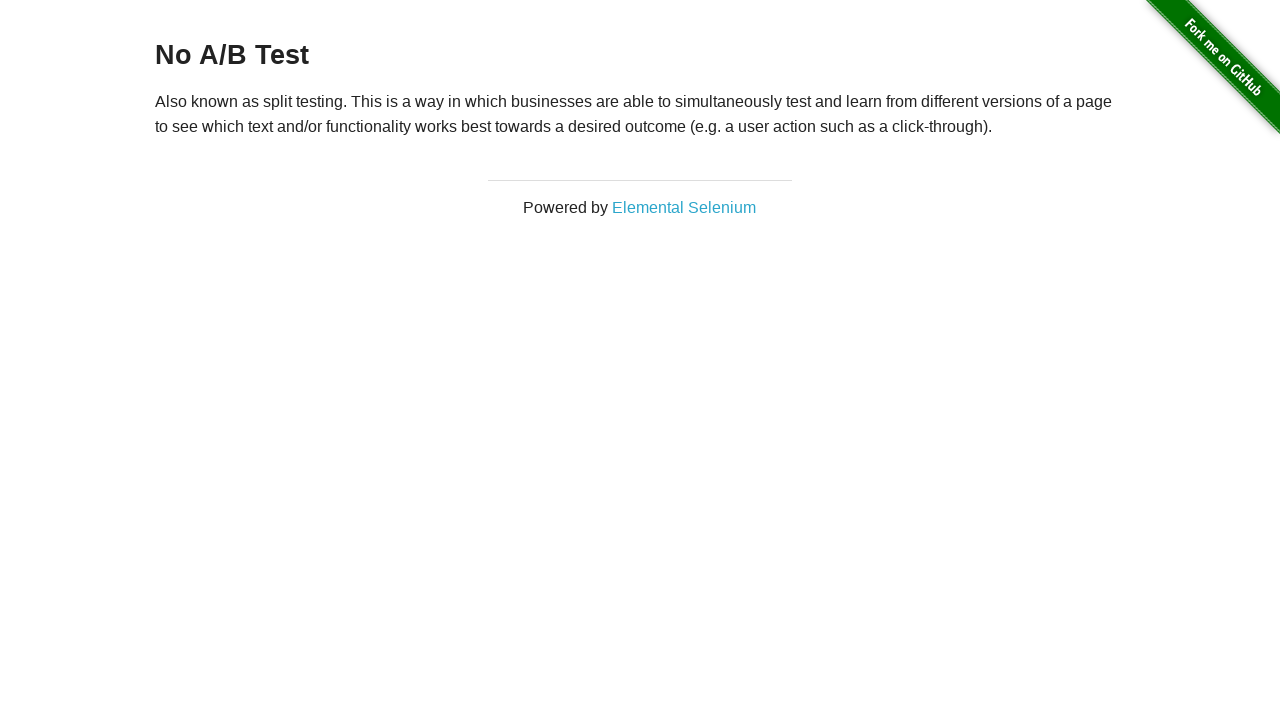

Verified that heading shows 'No A/B Test' confirming opt-out cookie is working
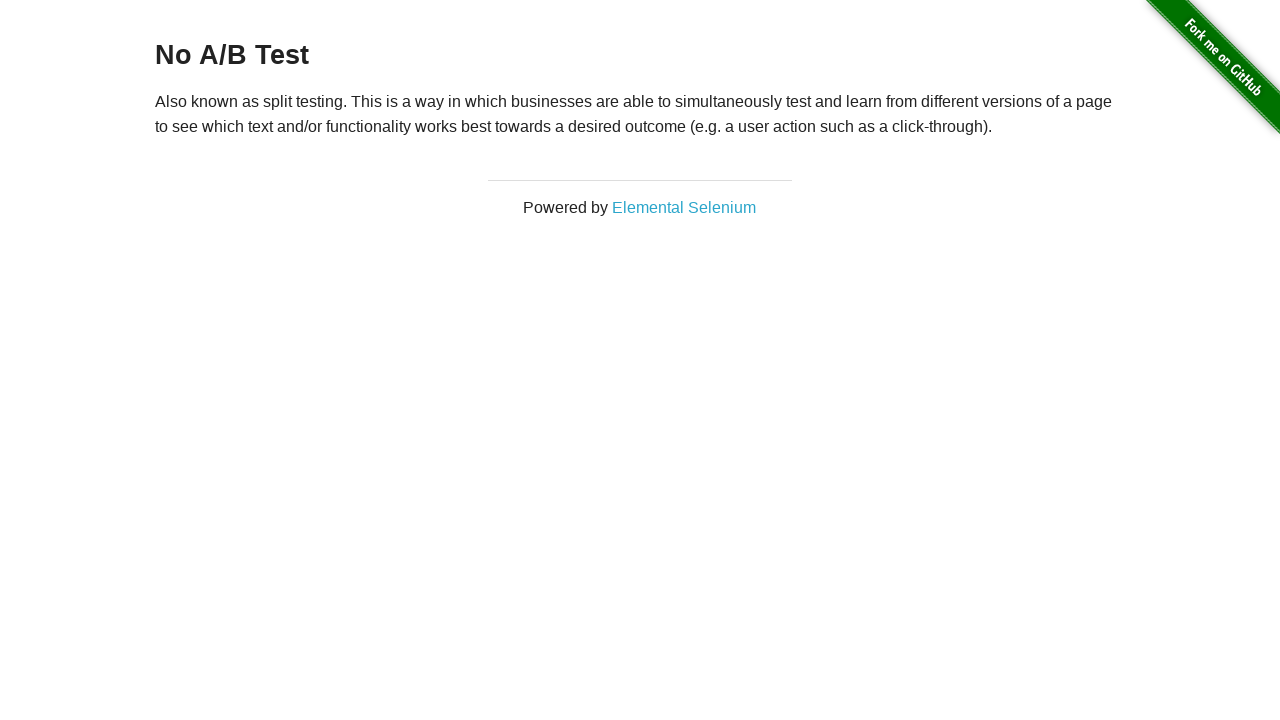

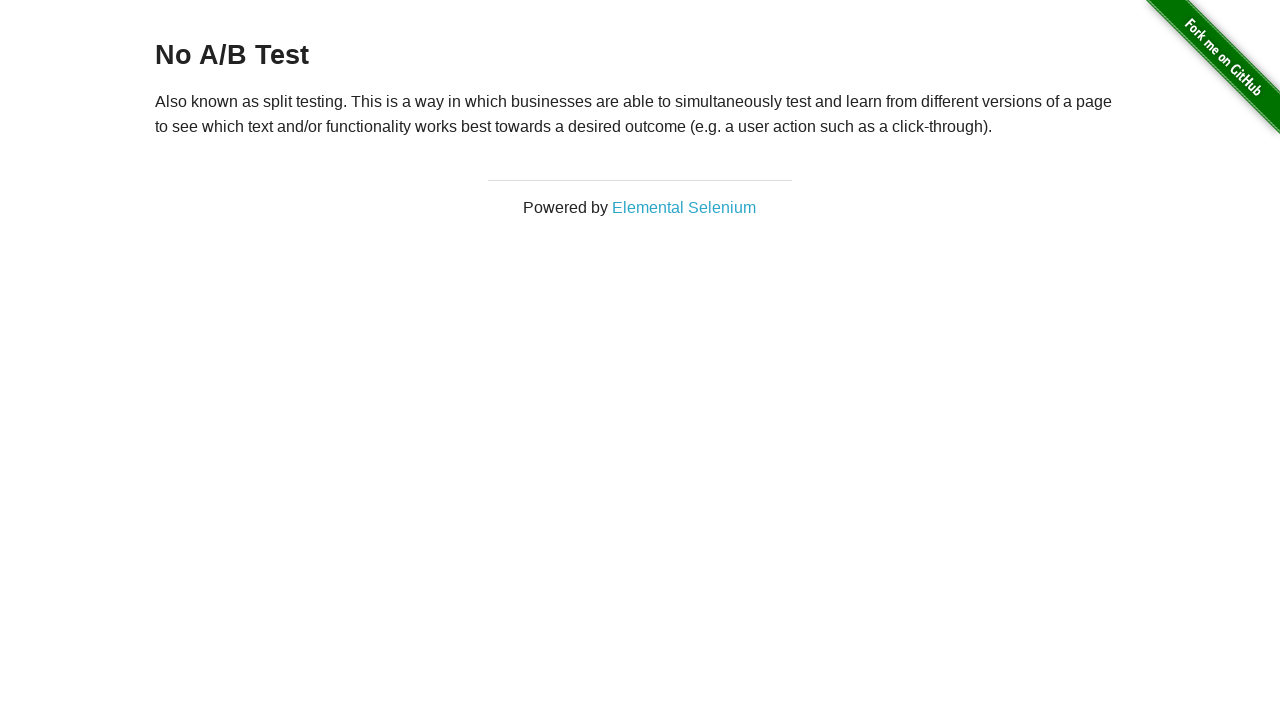